Tests email subscription from the Cart page

Starting URL: https://automationexercise.com/

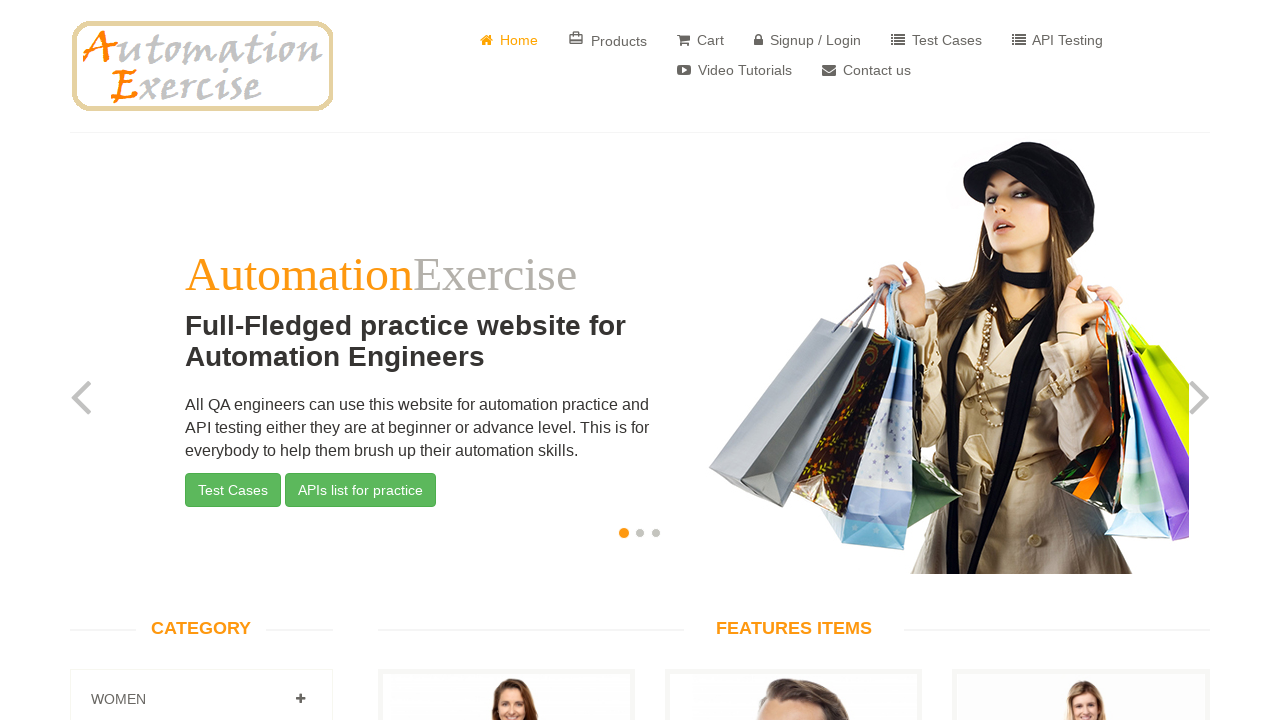

Clicked Cart button to navigate to cart page at (700, 40) on a[href*="cart"] >> nth=0
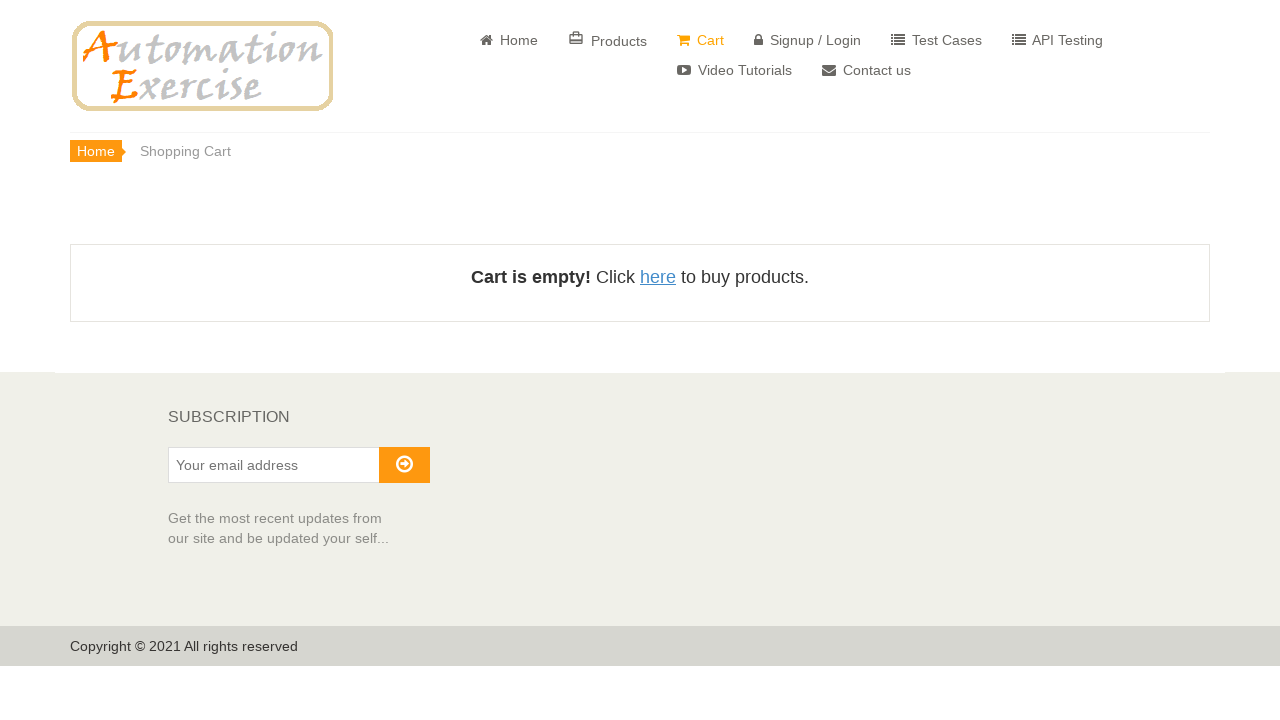

Scrolled to subscription section in cart page
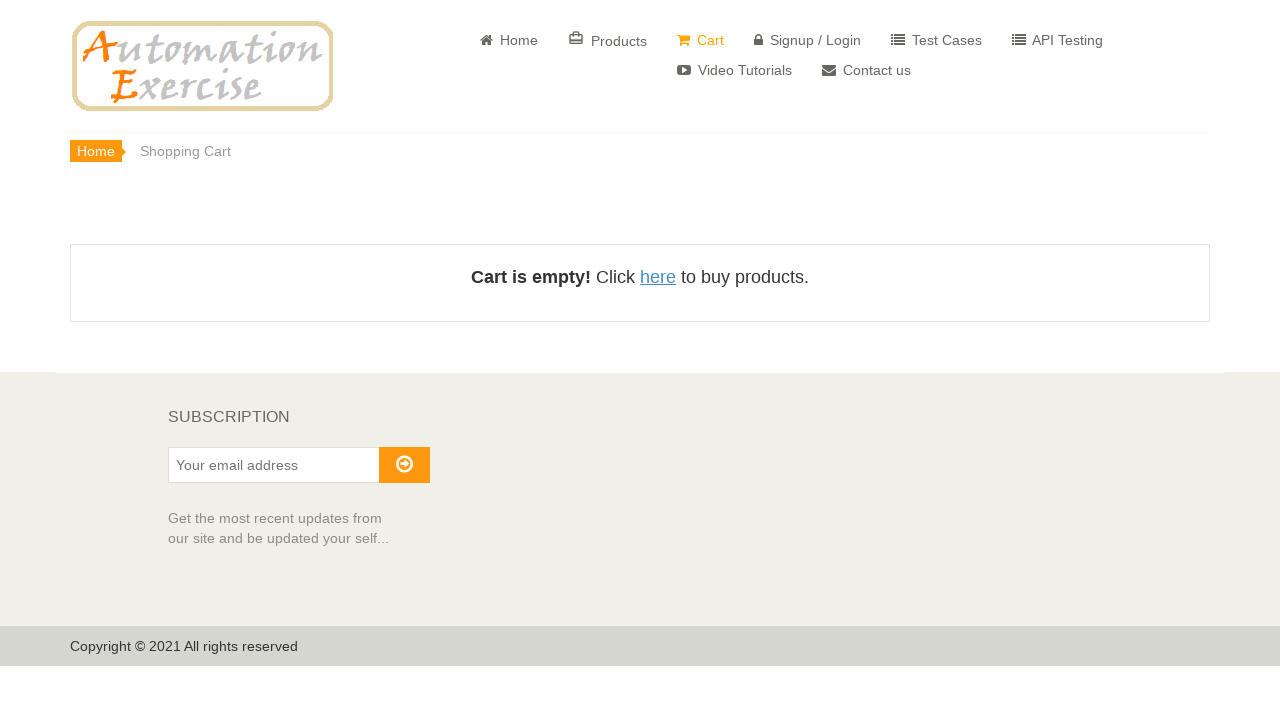

Entered email 'cartsubscriber@example.com' in subscription field on #susbscribe_email
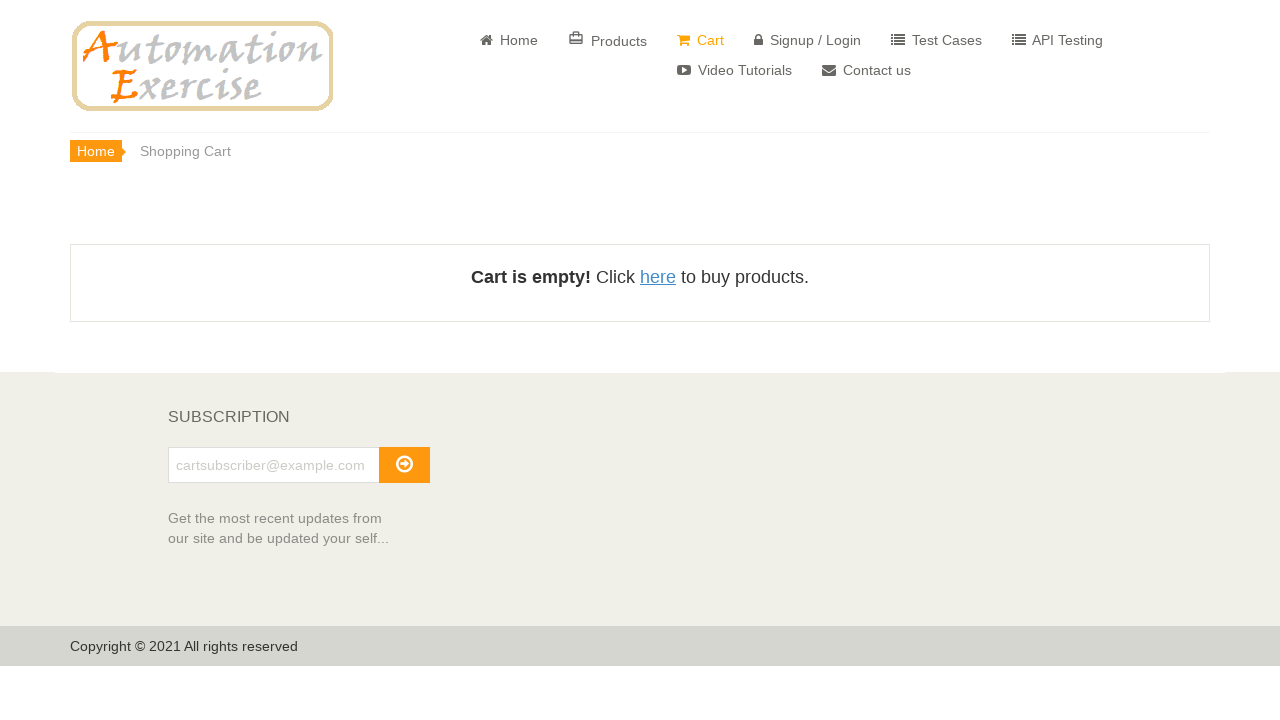

Clicked subscribe button to submit subscription at (404, 465) on #subscribe
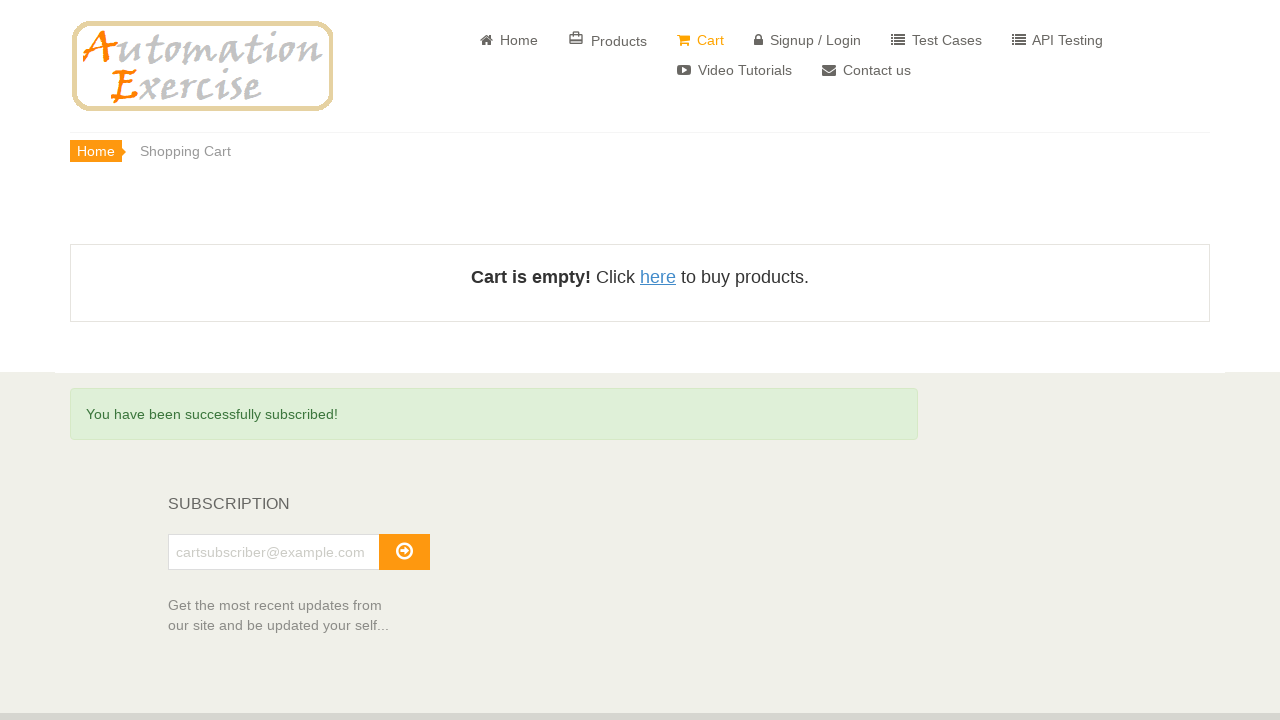

Subscription success message appeared
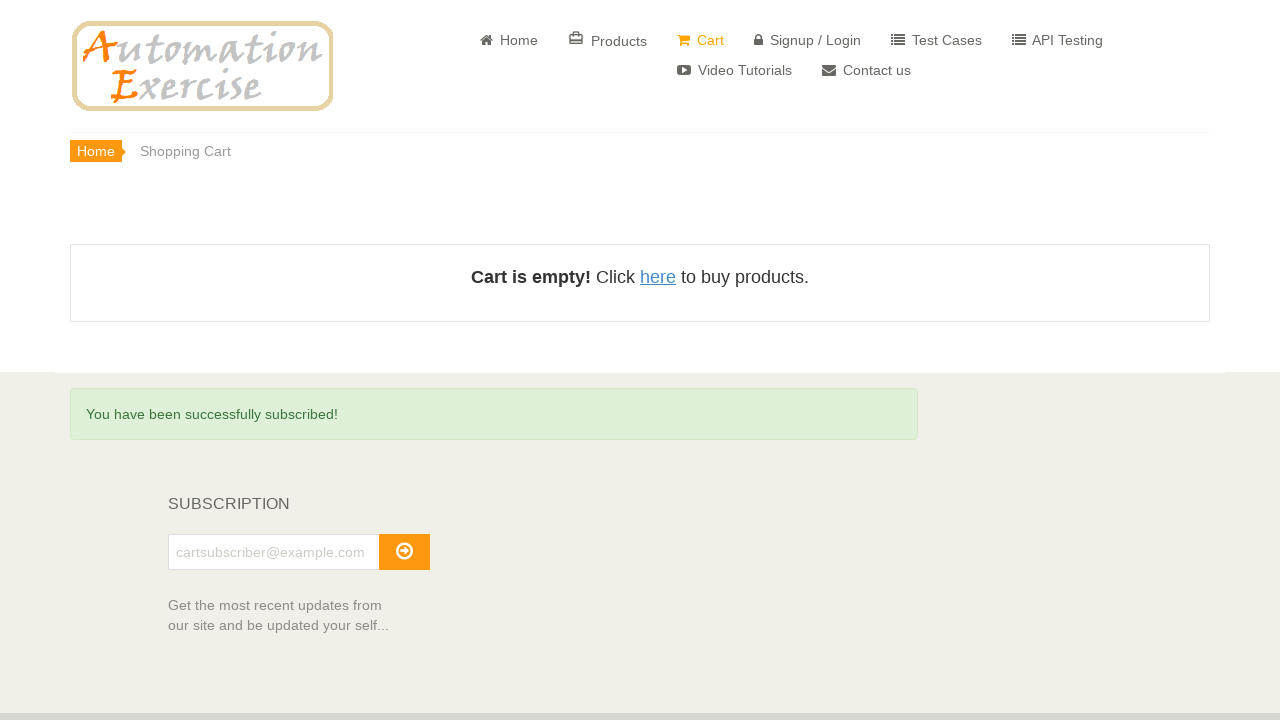

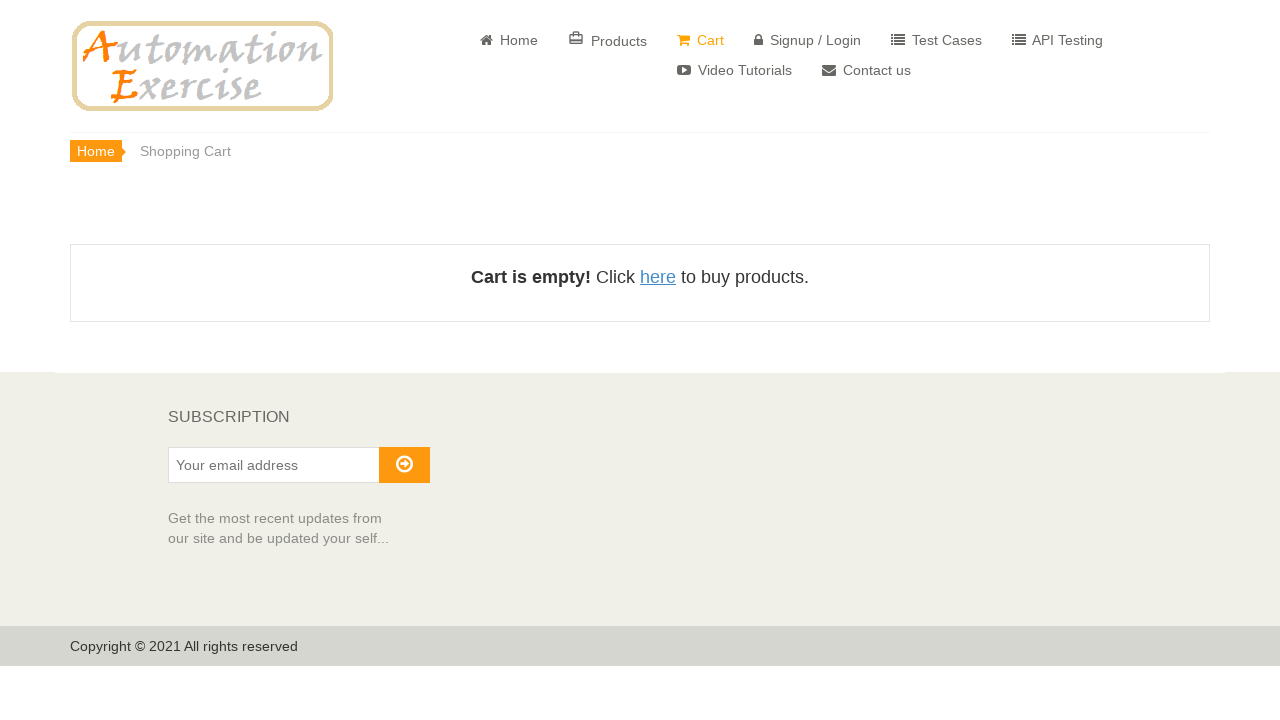